Fills in the name field on the signup form

Starting URL: https://automationexercise.com/login

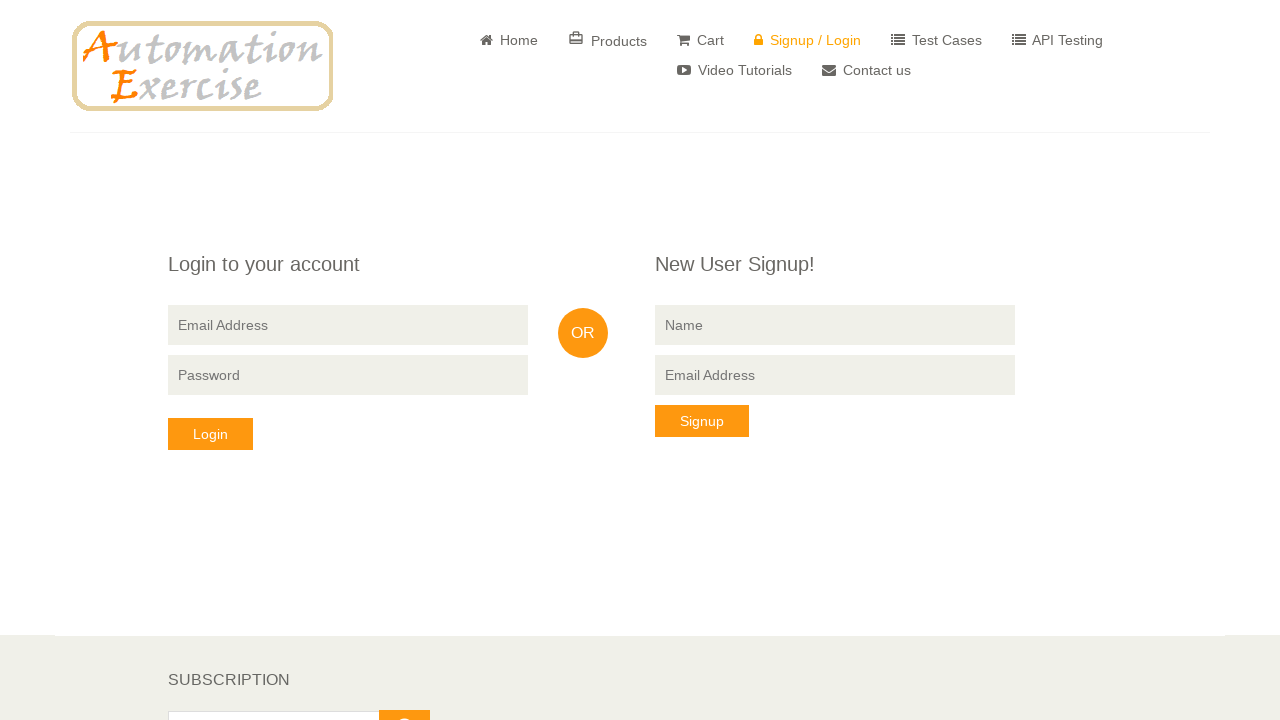

Navigated to signup form page
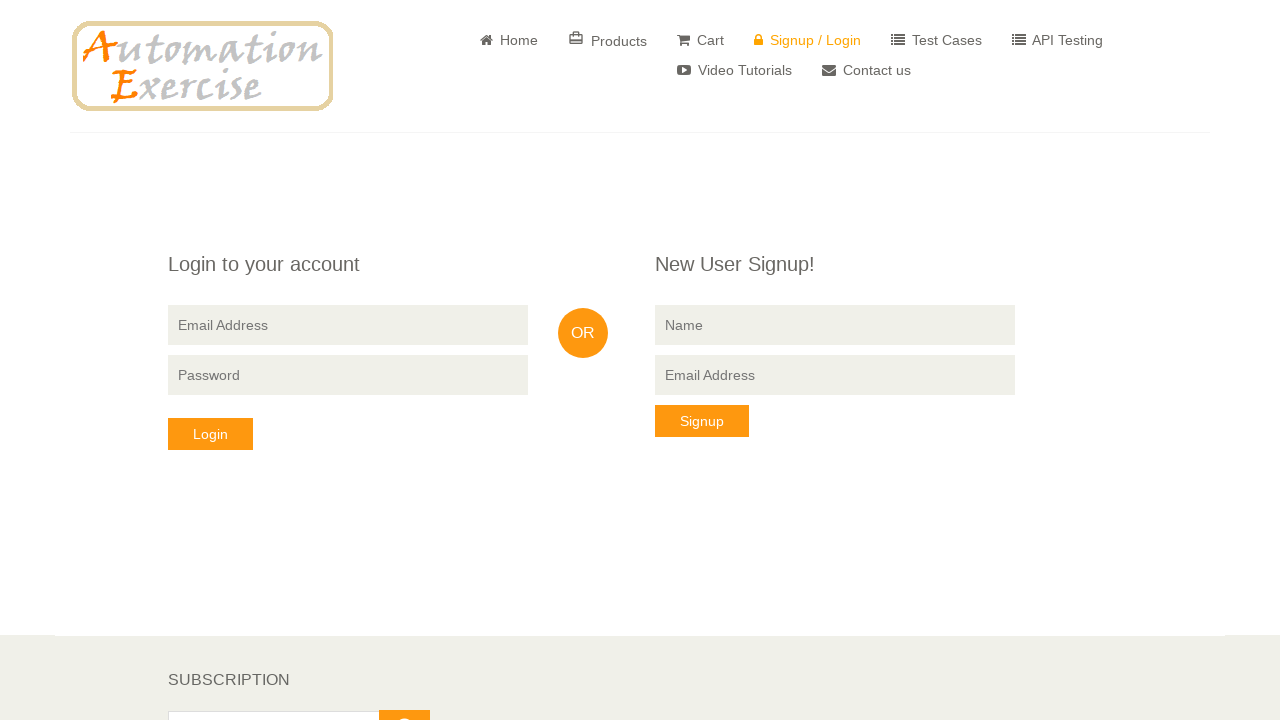

Filled name field with 'Yash' on input[name='name']
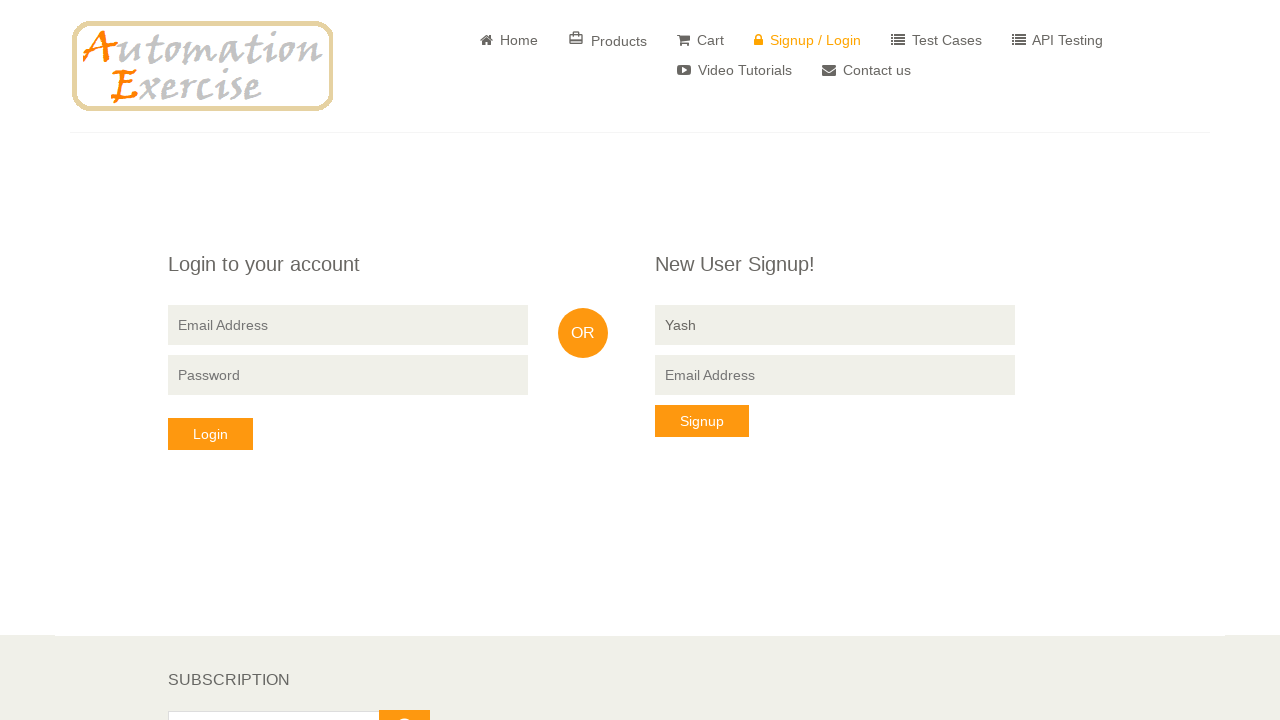

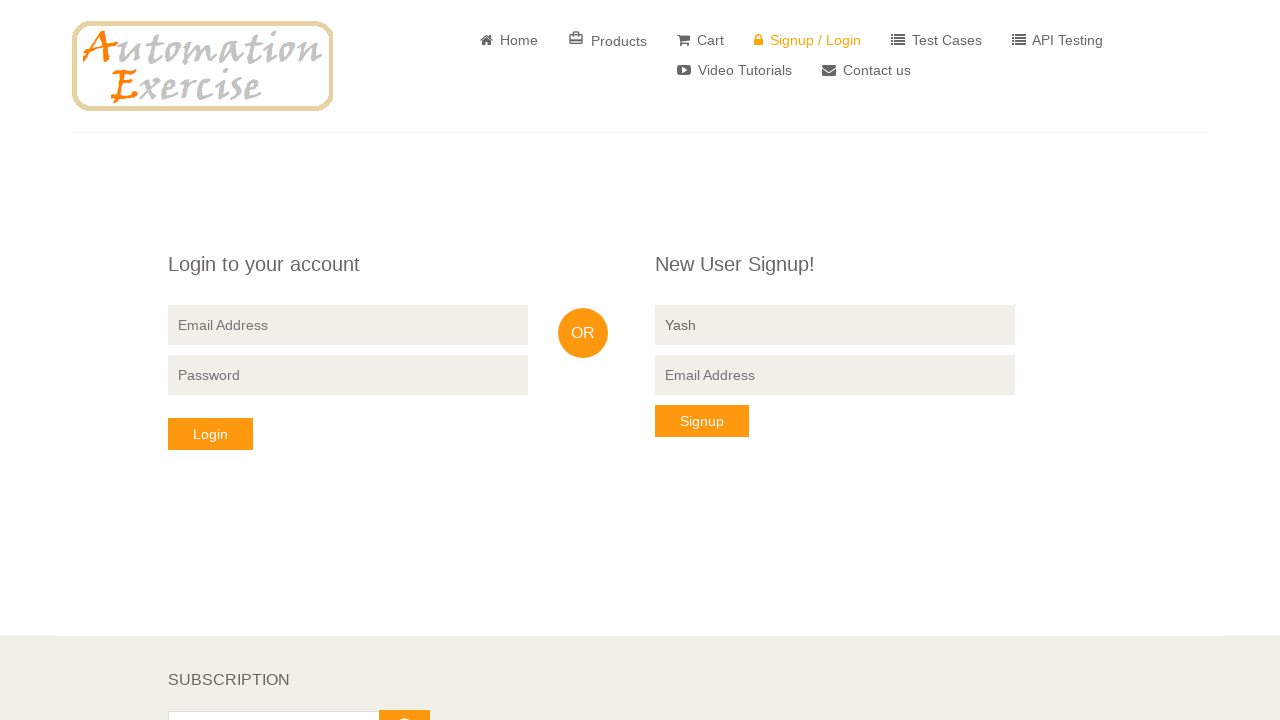